Tests drag and drop functionality within an iframe by dragging a draggable element onto a droppable target on the jQuery UI demo page

Starting URL: https://jqueryui.com/droppable/

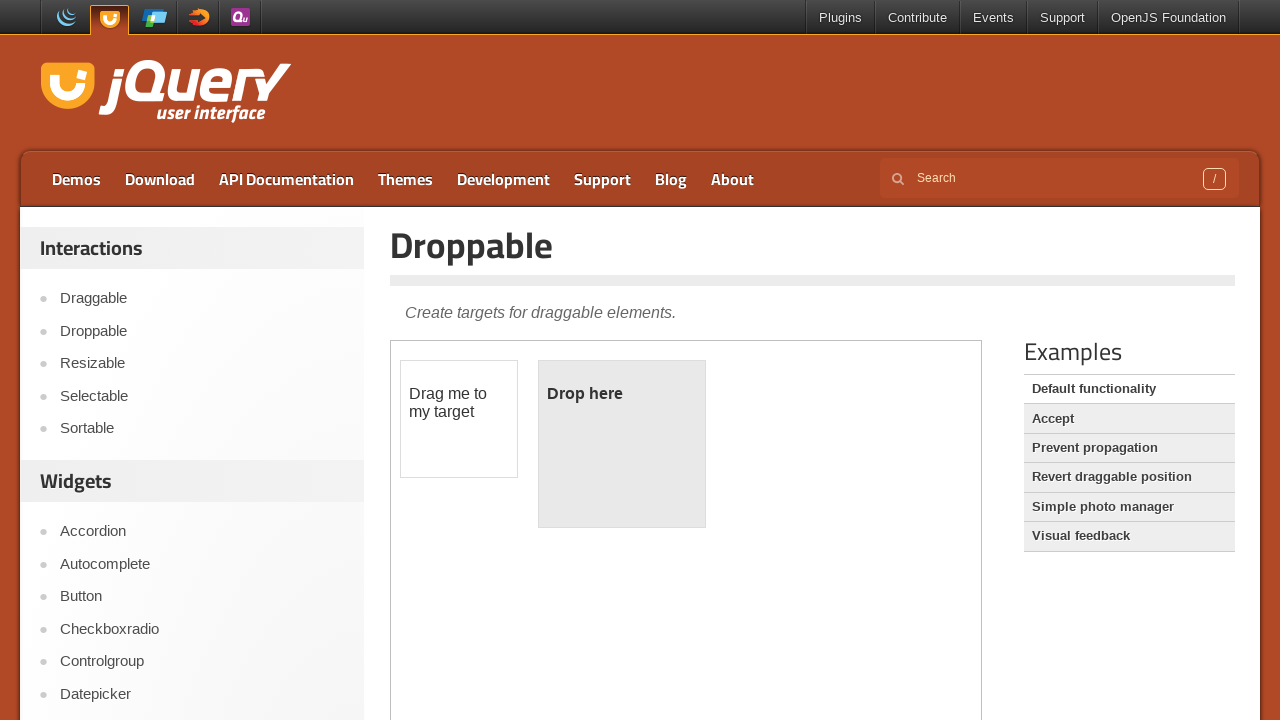

Navigated to jQuery UI droppable demo page
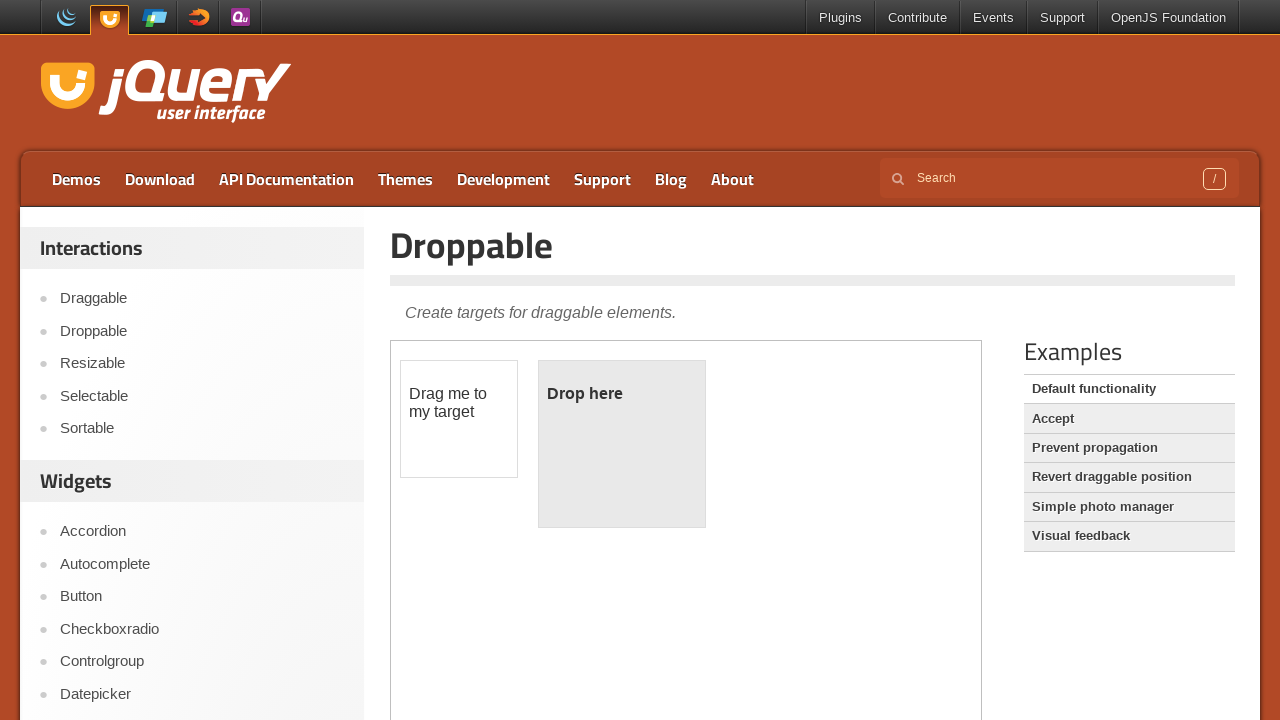

Located the demo iframe
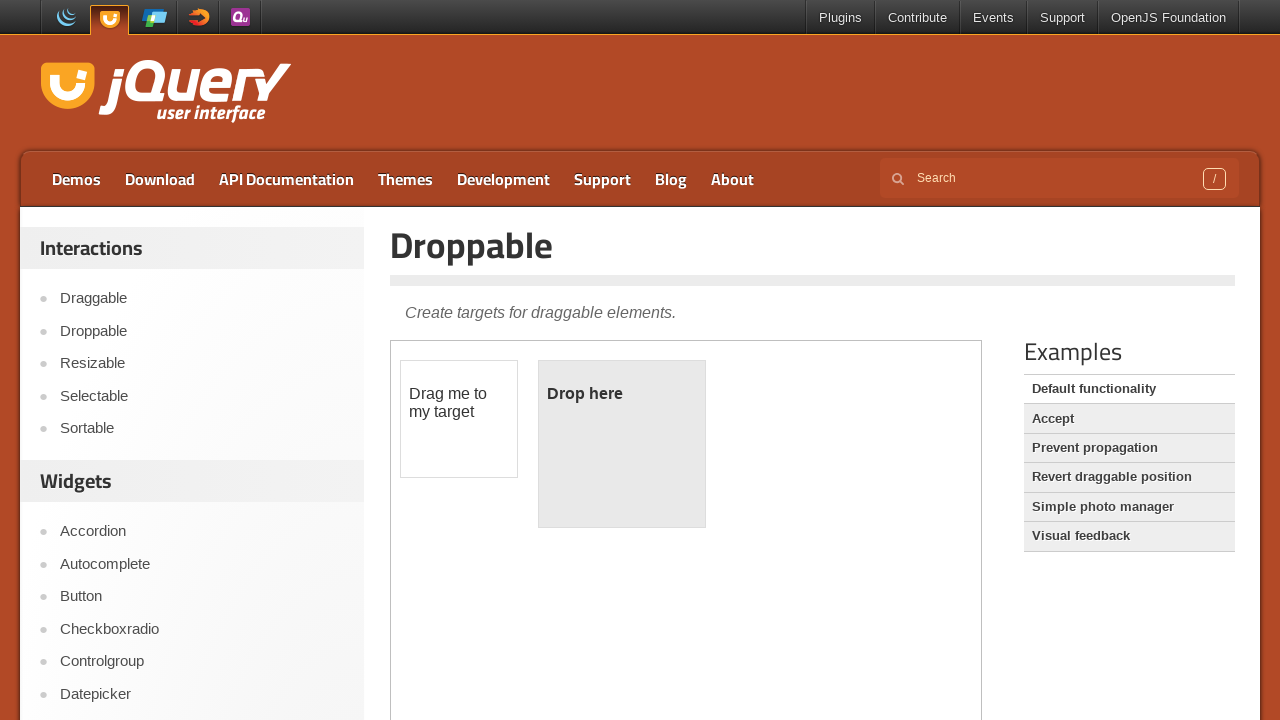

Located draggable element within iframe
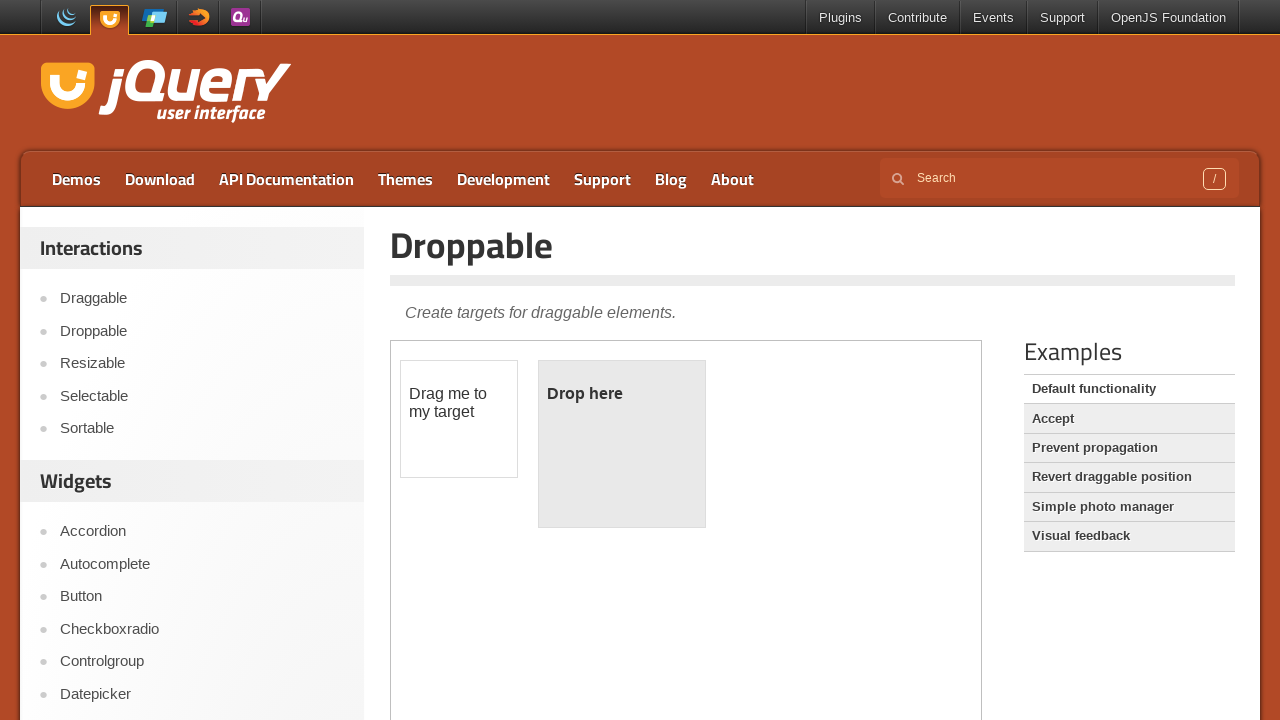

Located droppable target within iframe
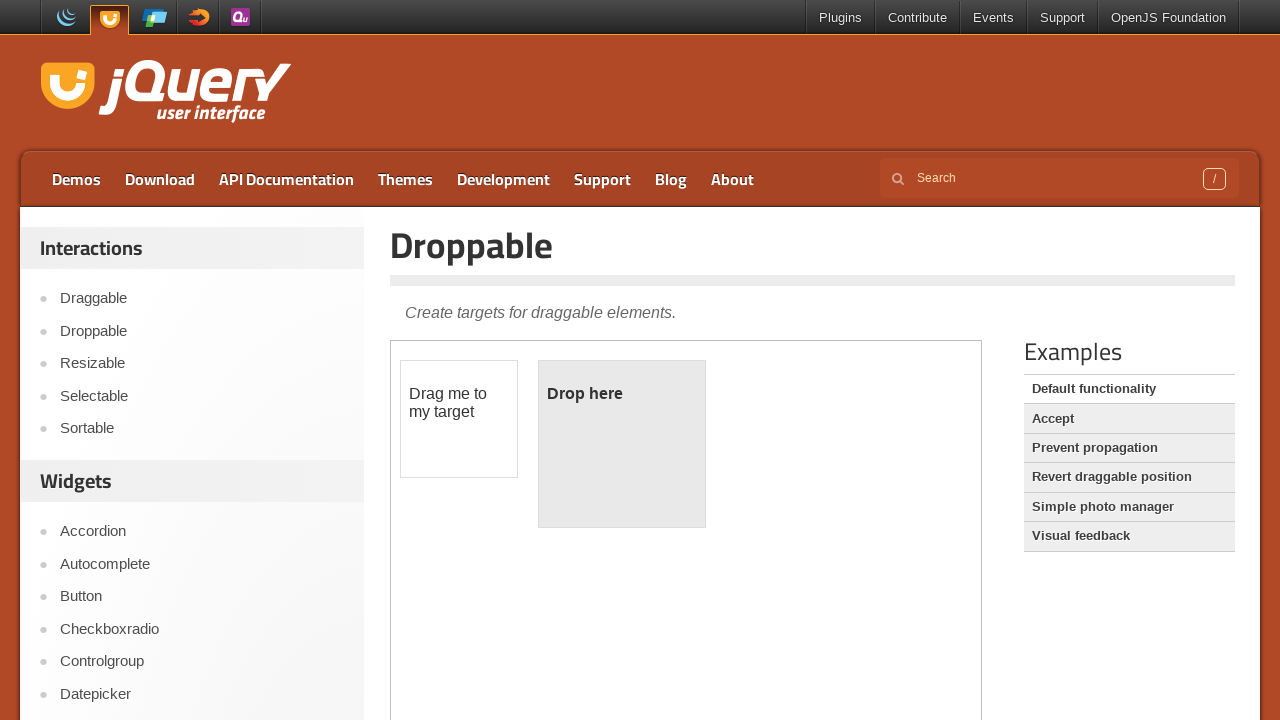

Dragged element onto droppable target at (622, 444)
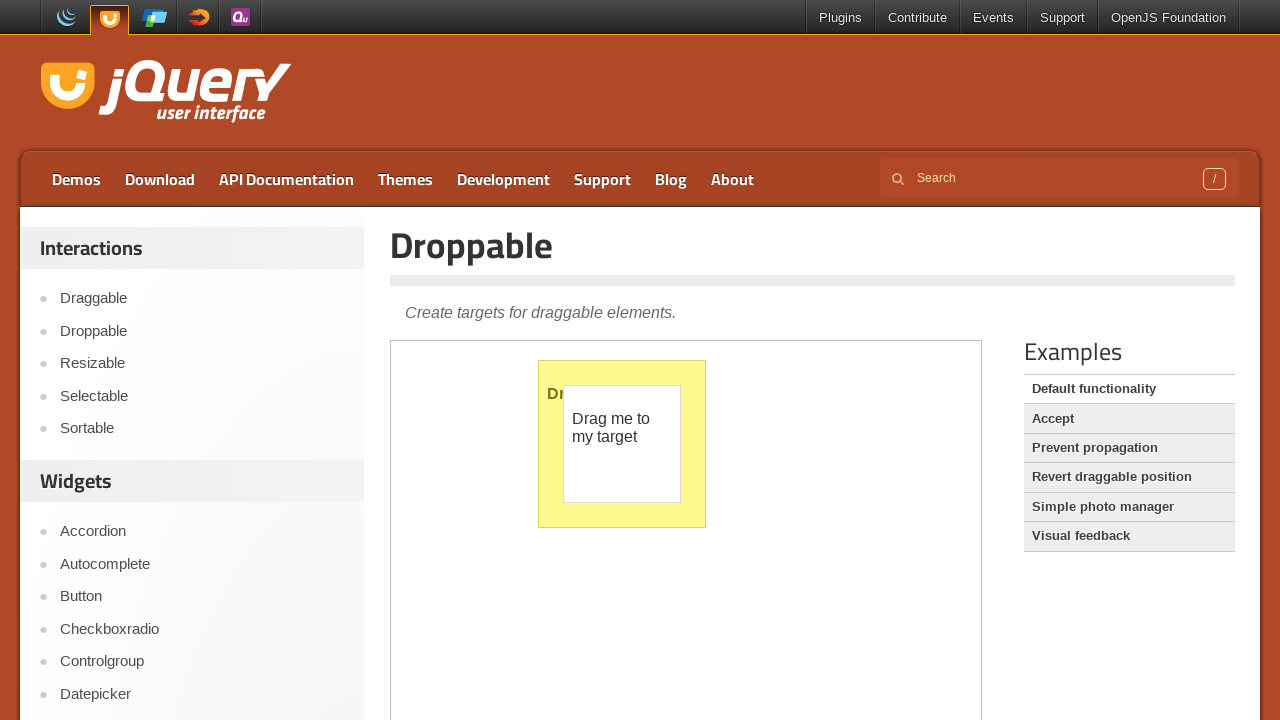

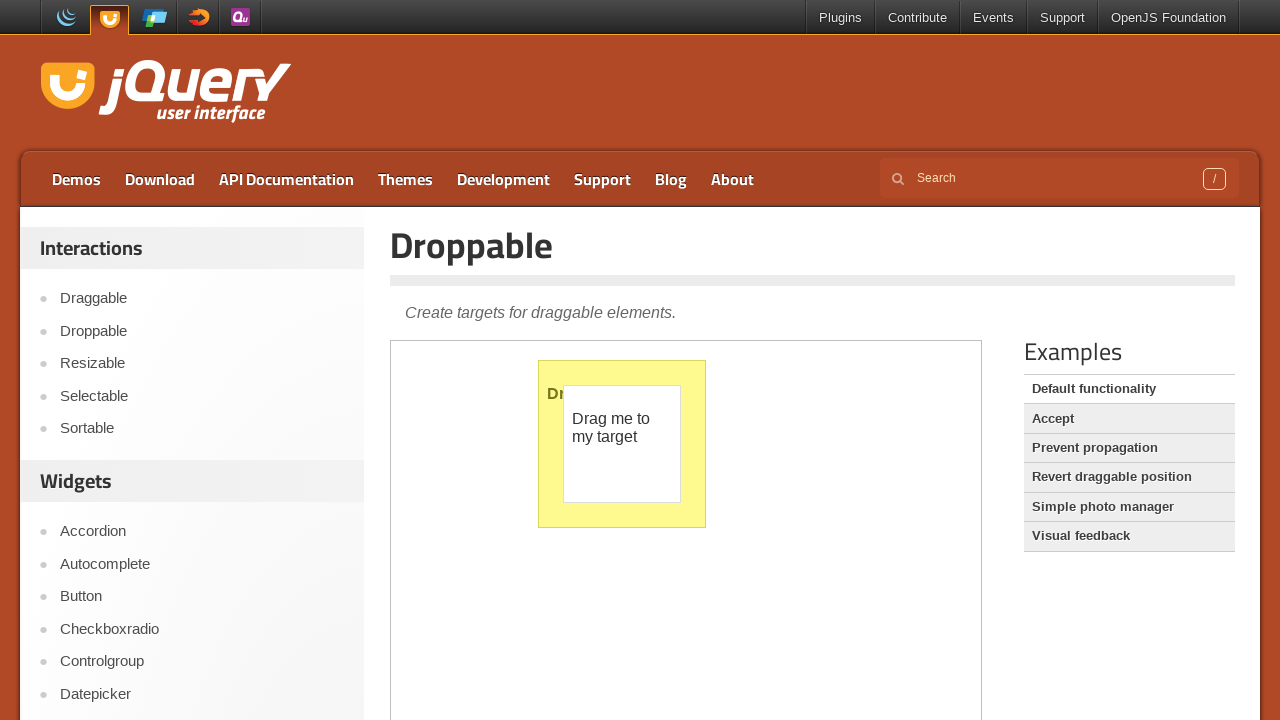